Tests inputting a negative float (-11.2) as the first number in the calculator

Starting URL: https://testsheepnz.github.io/BasicCalculator

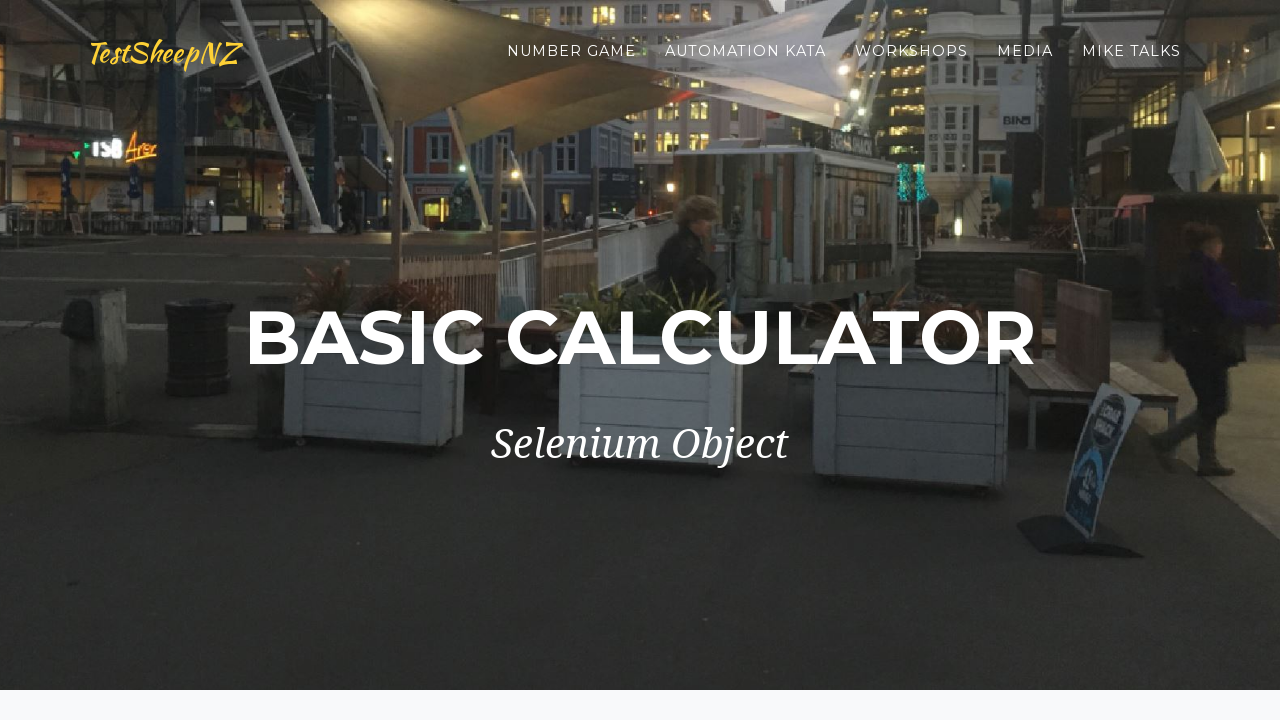

Selected Prototype build version from dropdown on #selectBuild
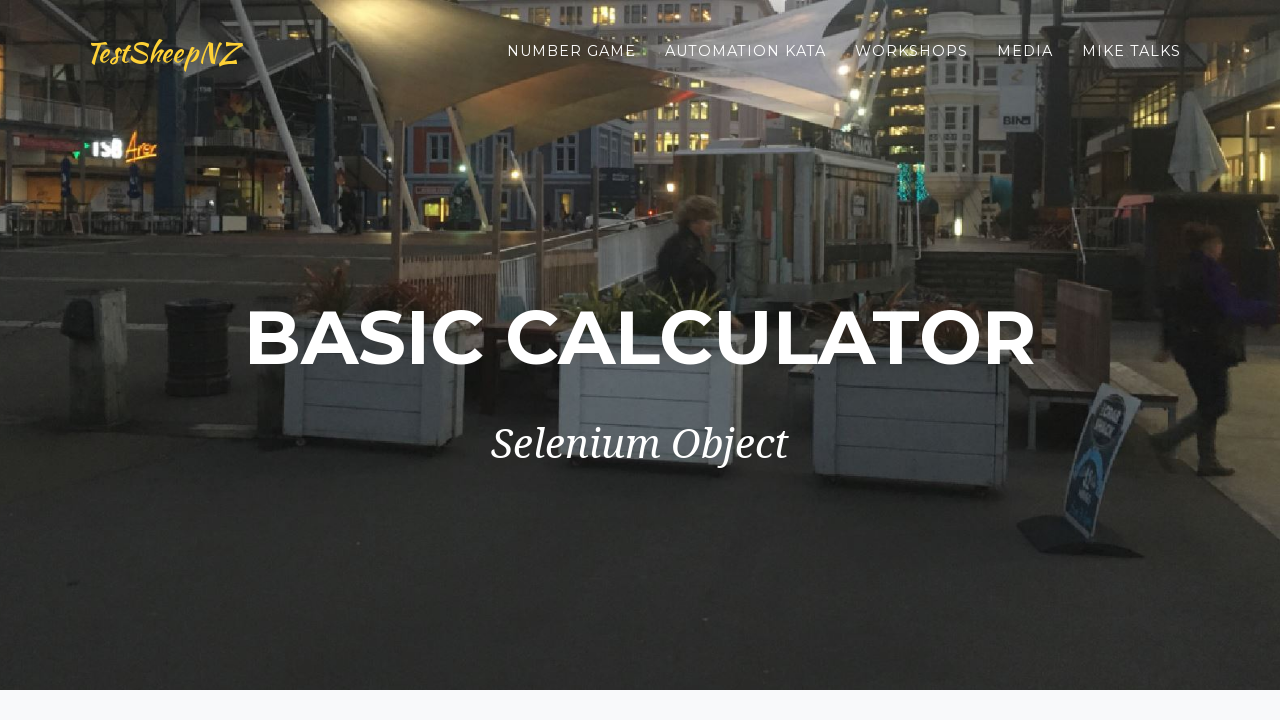

Typed negative float -11.2 into first number field on #number1Field
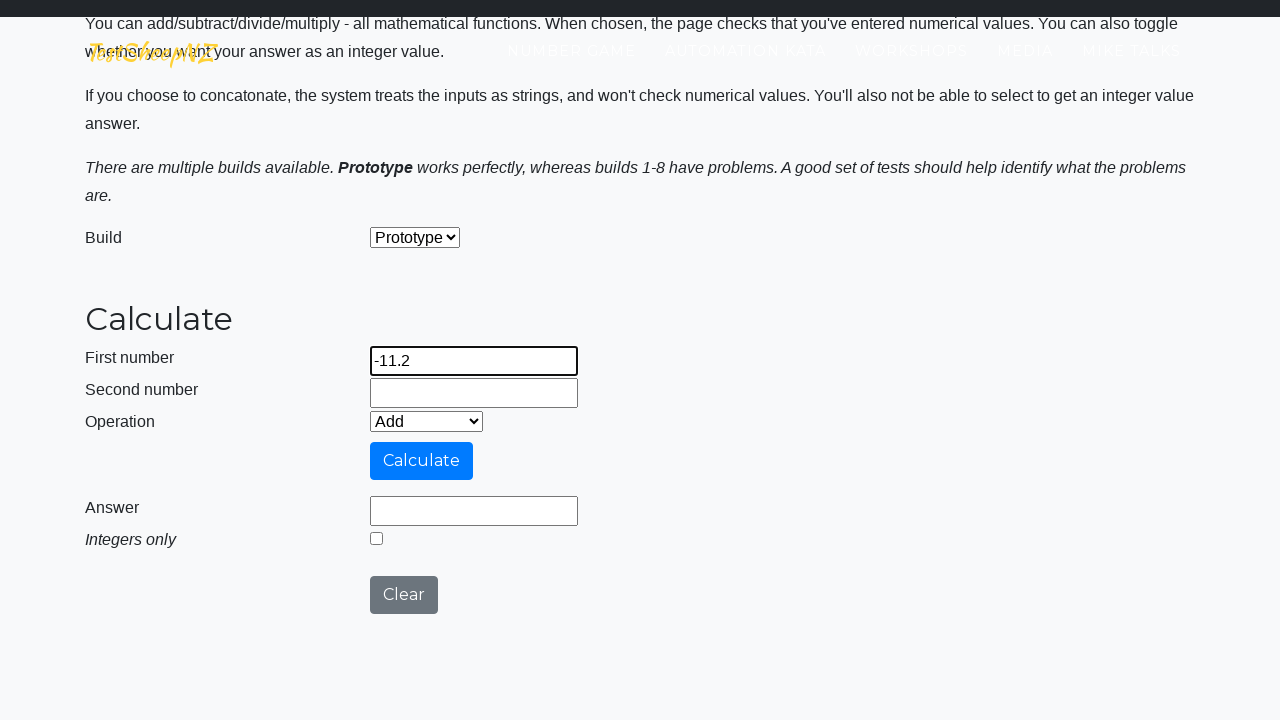

Verified that first number field contains -11.2
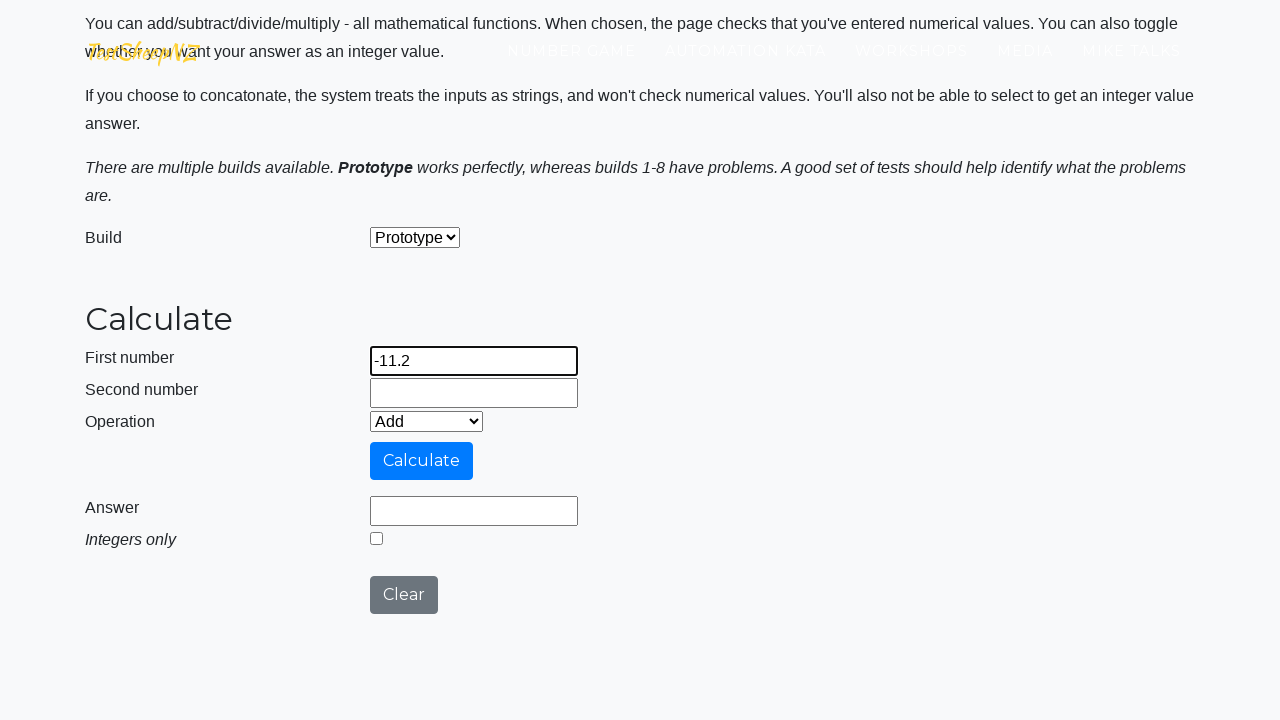

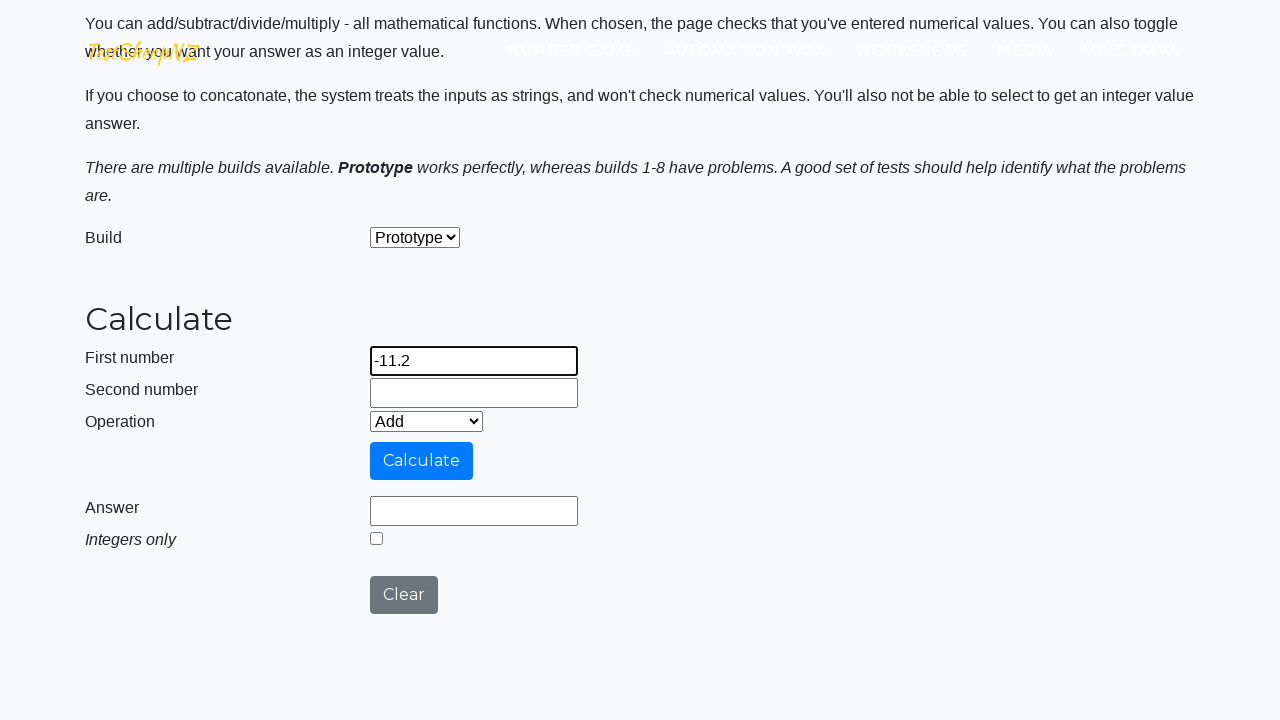